Tests FinViz stock screener by navigating to the screener page and verifying that the exchanges dropdown contains expected options (AMEX, NASDAQ, NYSE, etc.)

Starting URL: https://finviz.com

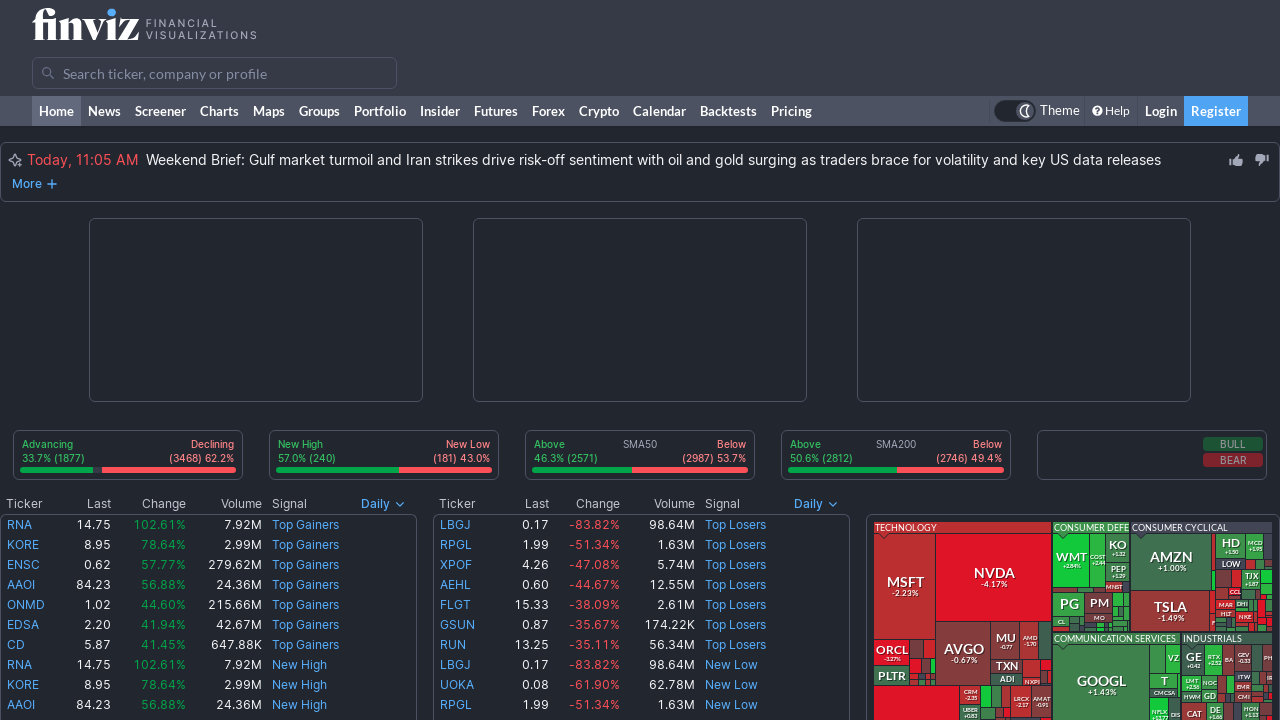

Verified page title contains 'Stock Screener'
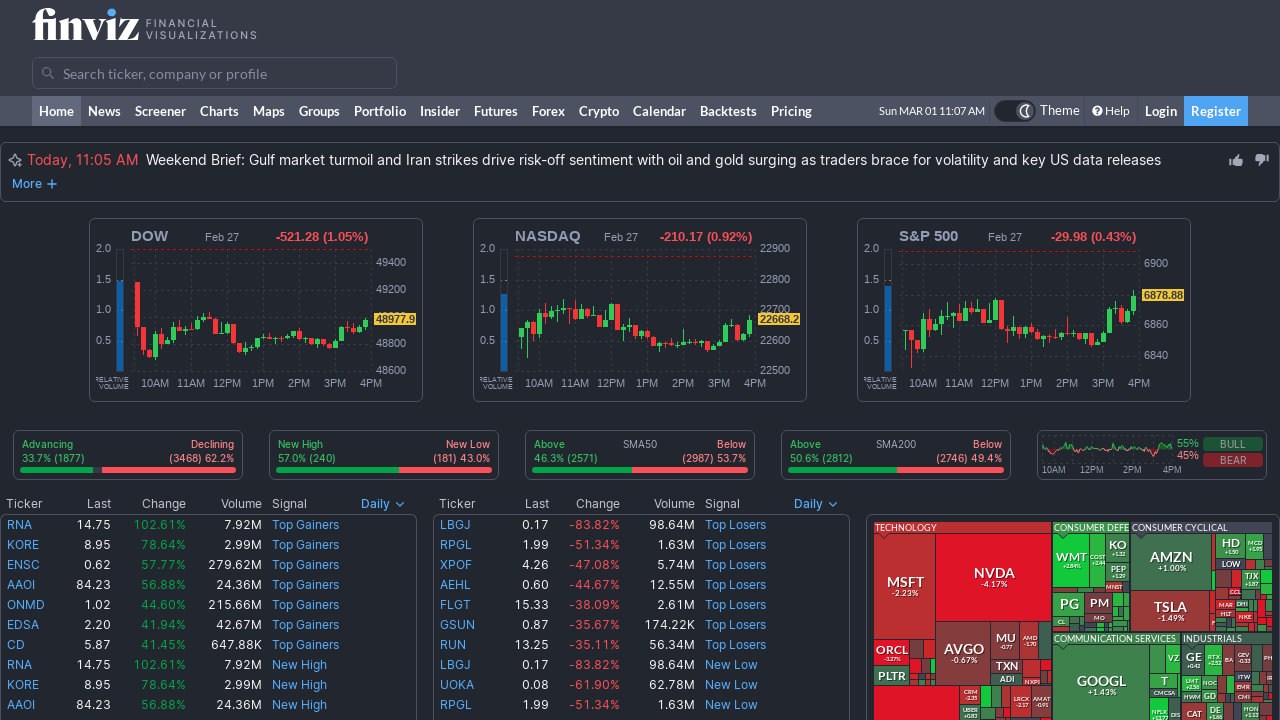

Clicked screener link to navigate to screener page at (160, 111) on a[href*='screener']
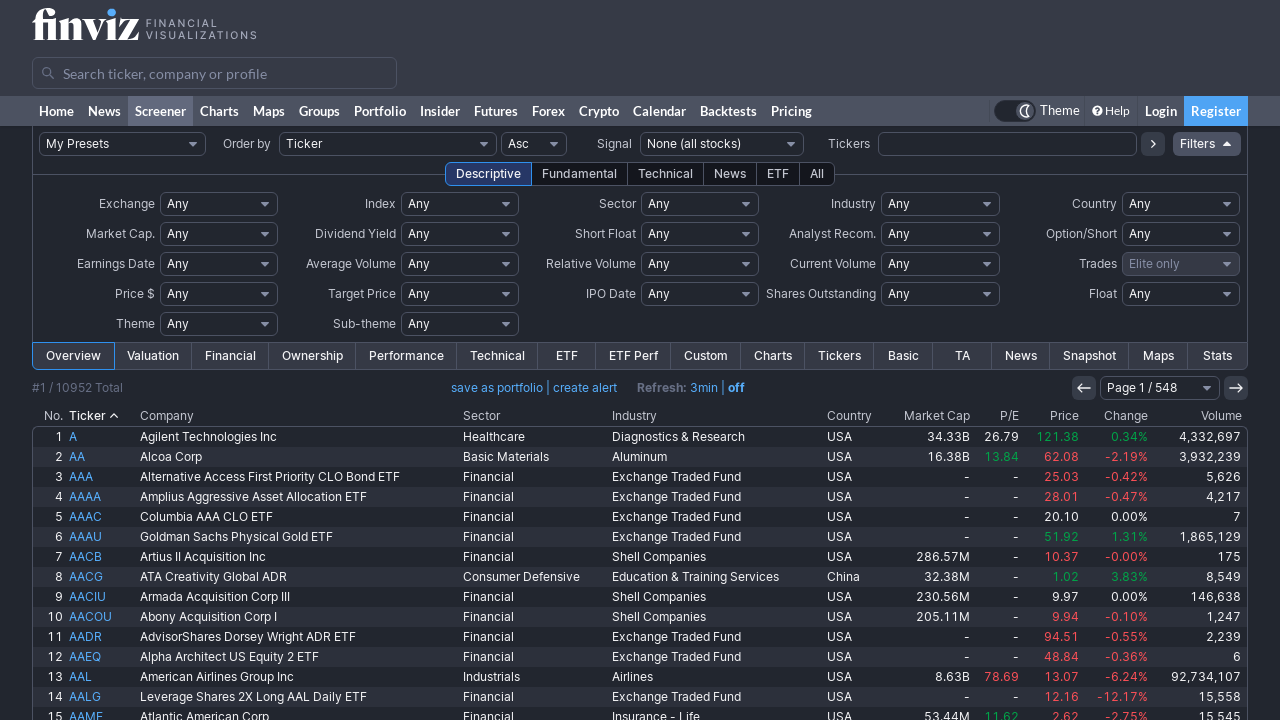

Screener page loaded and exchanges dropdown selector found
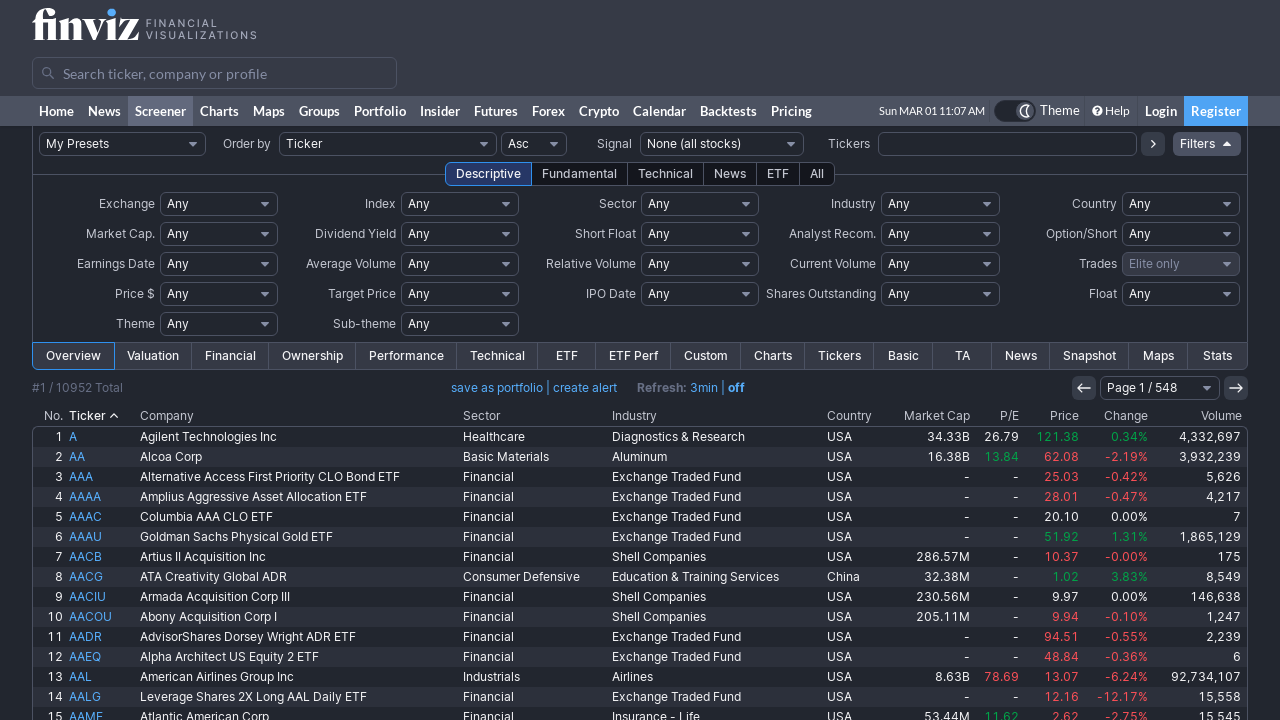

Clicked on exchanges dropdown to open it at (219, 204) on select[data-filter='exch']
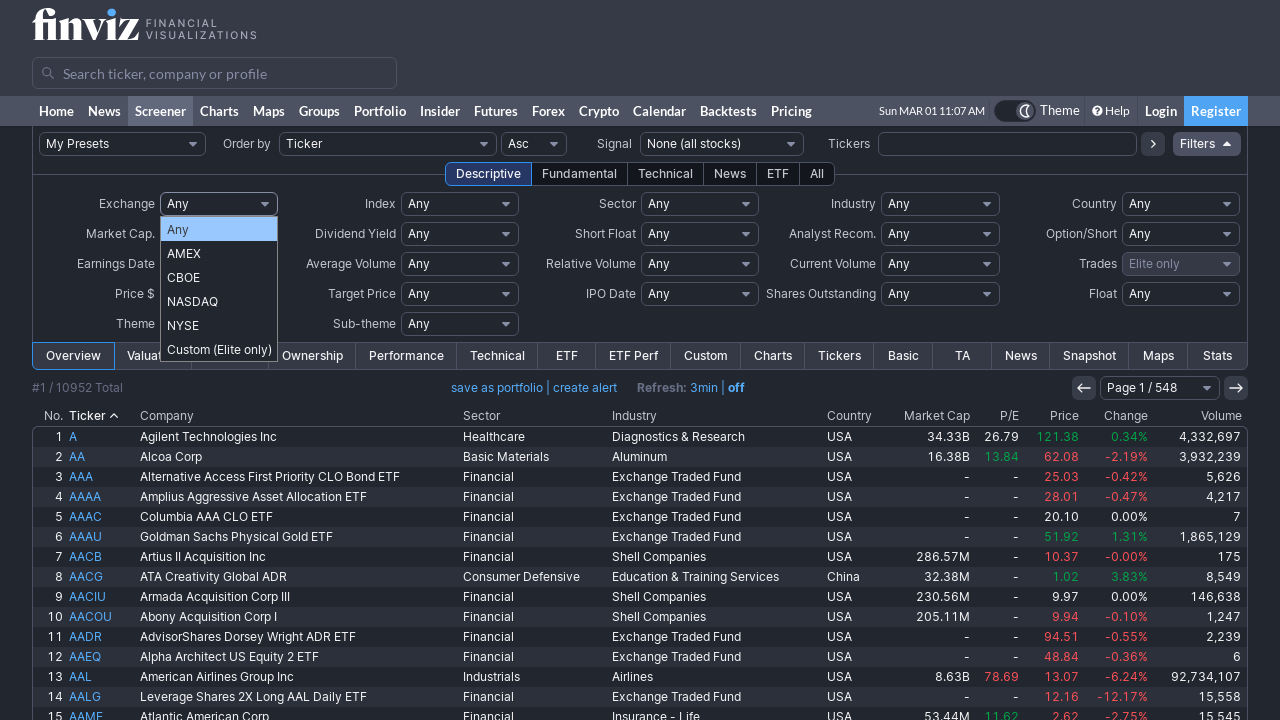

Retrieved all options from exchanges dropdown
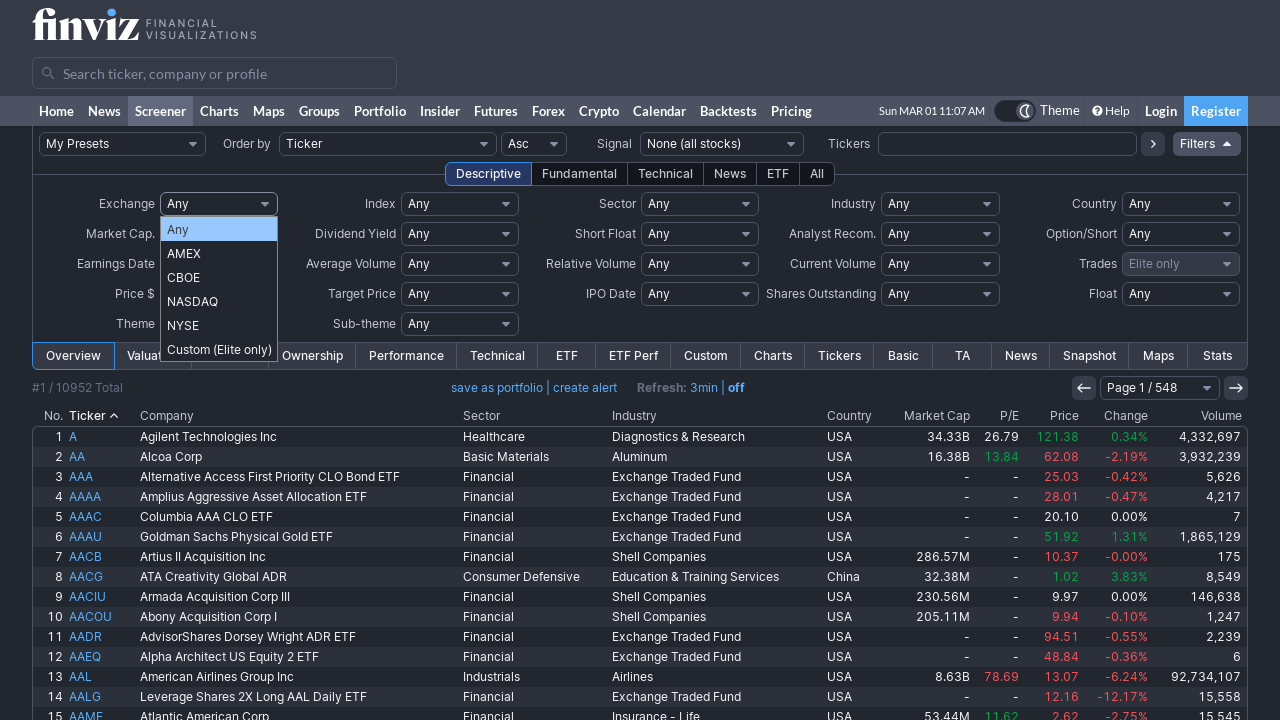

Verified exchange option 'Any' is present in dropdown
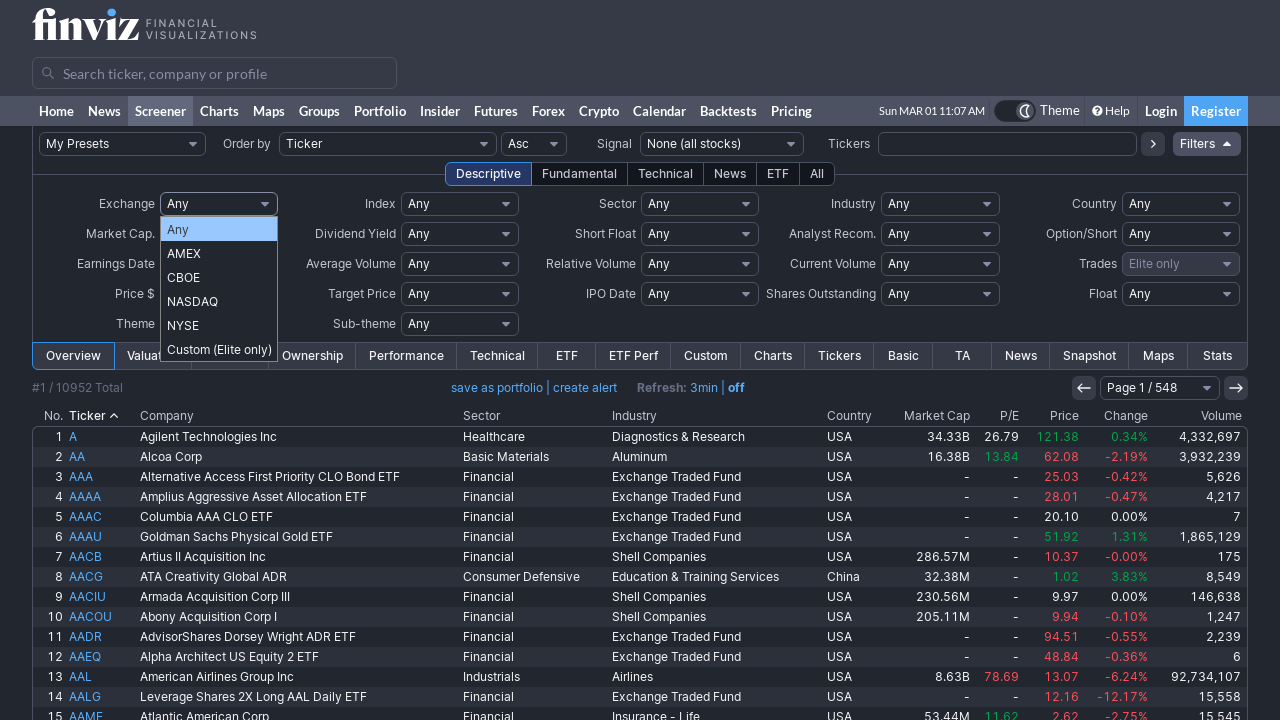

Verified exchange option 'AMEX' is present in dropdown
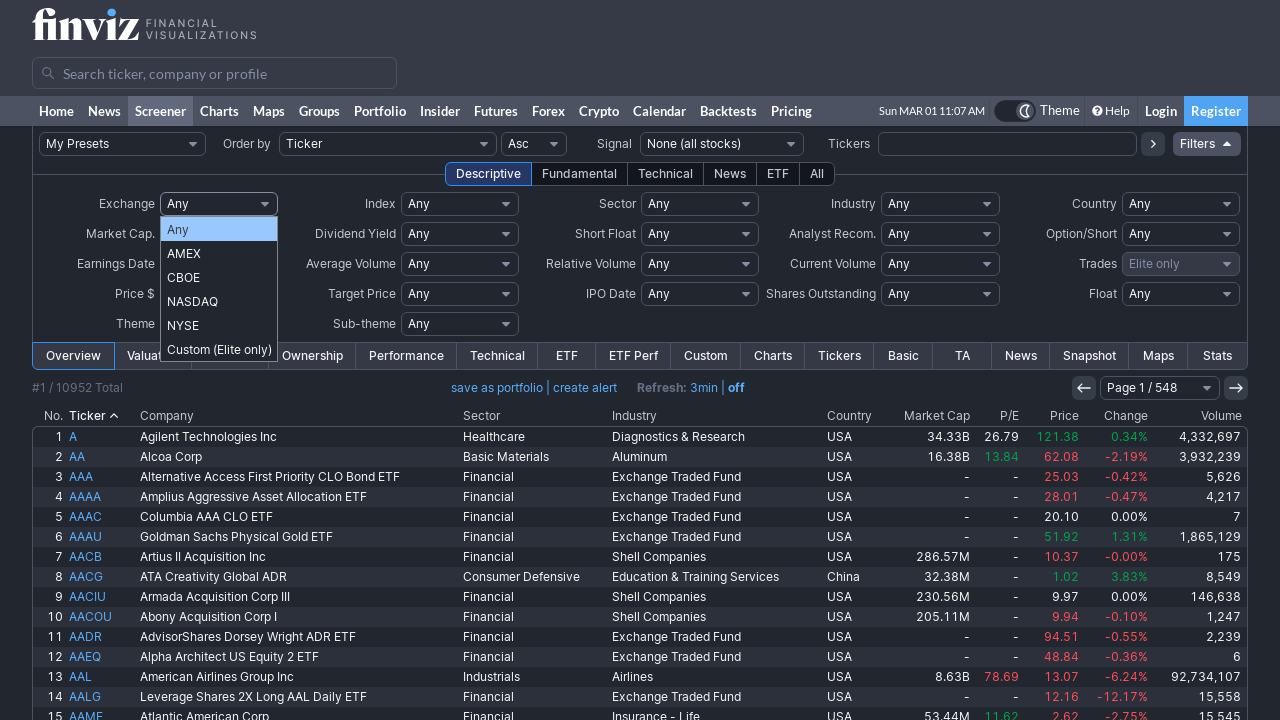

Verified exchange option 'NASDAQ' is present in dropdown
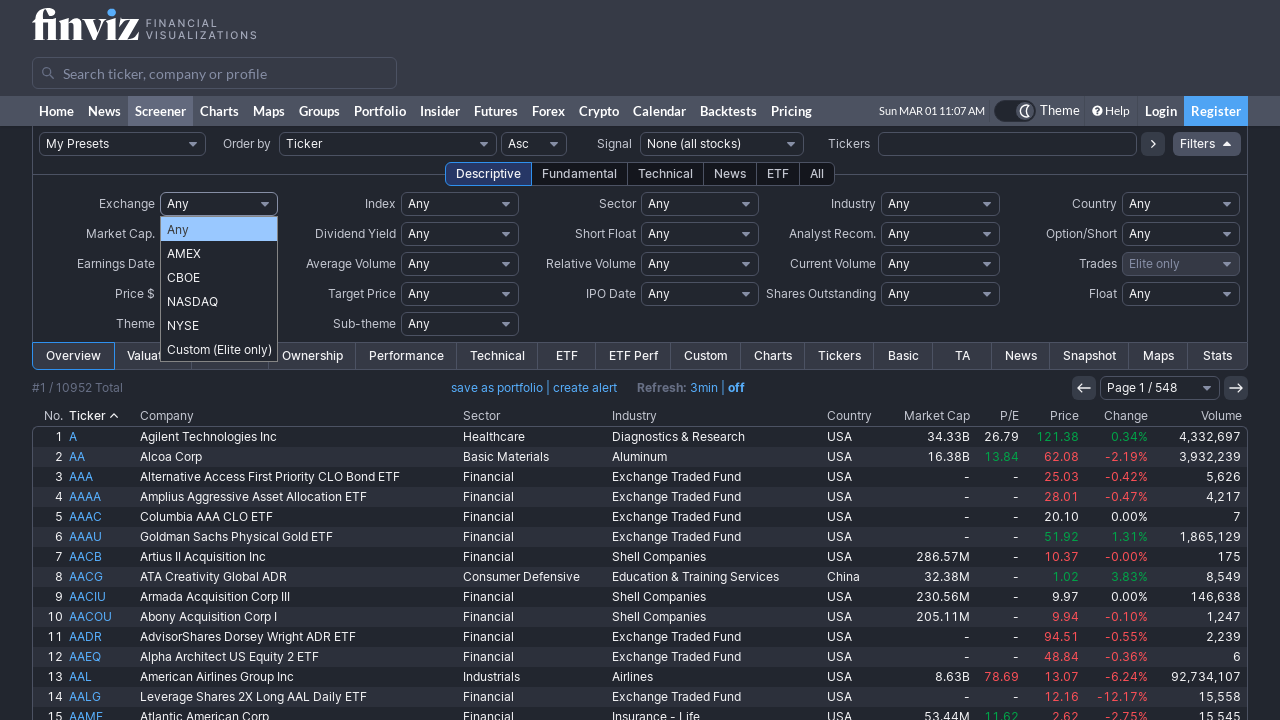

Verified exchange option 'NYSE' is present in dropdown
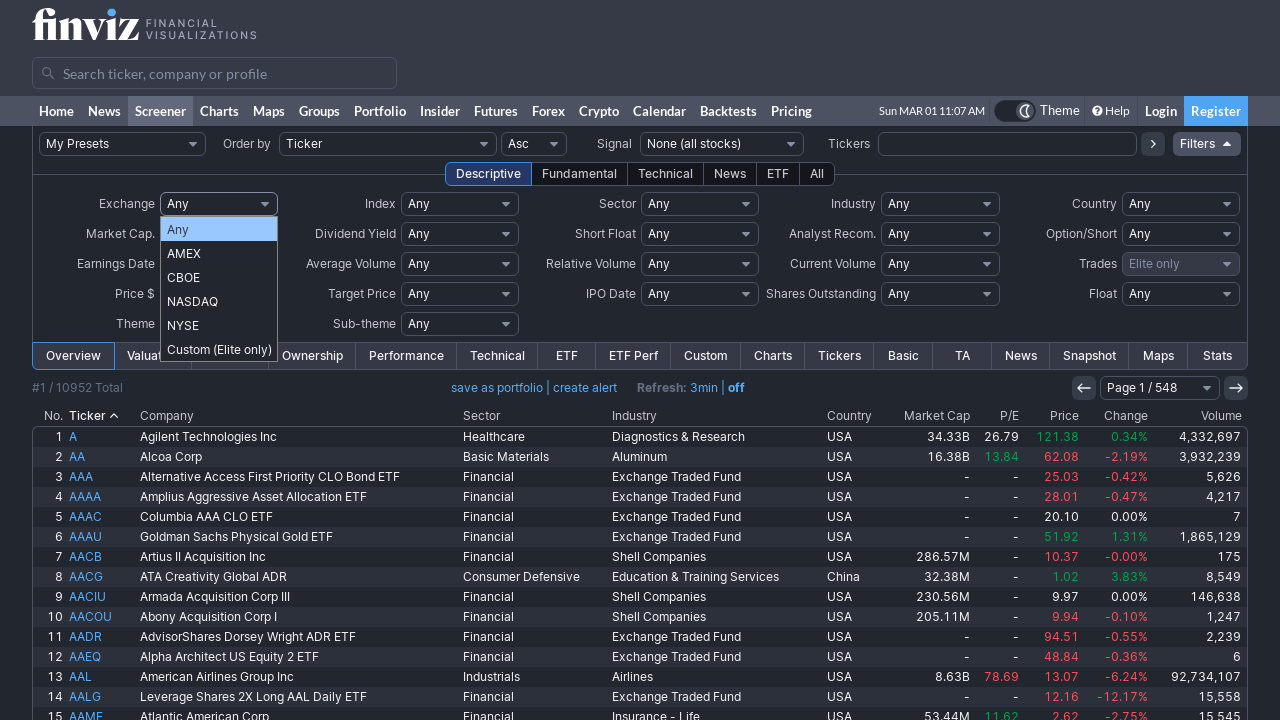

Verified exchange option 'Custom (Elite only)' is present in dropdown
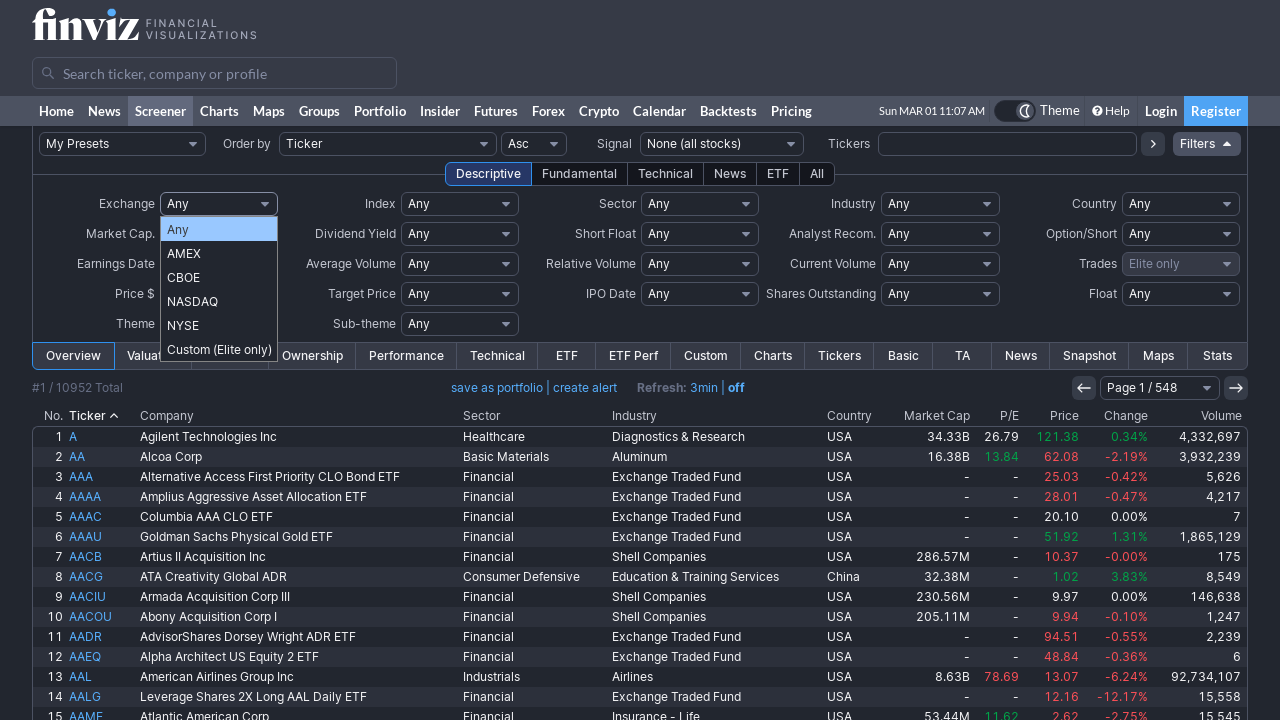

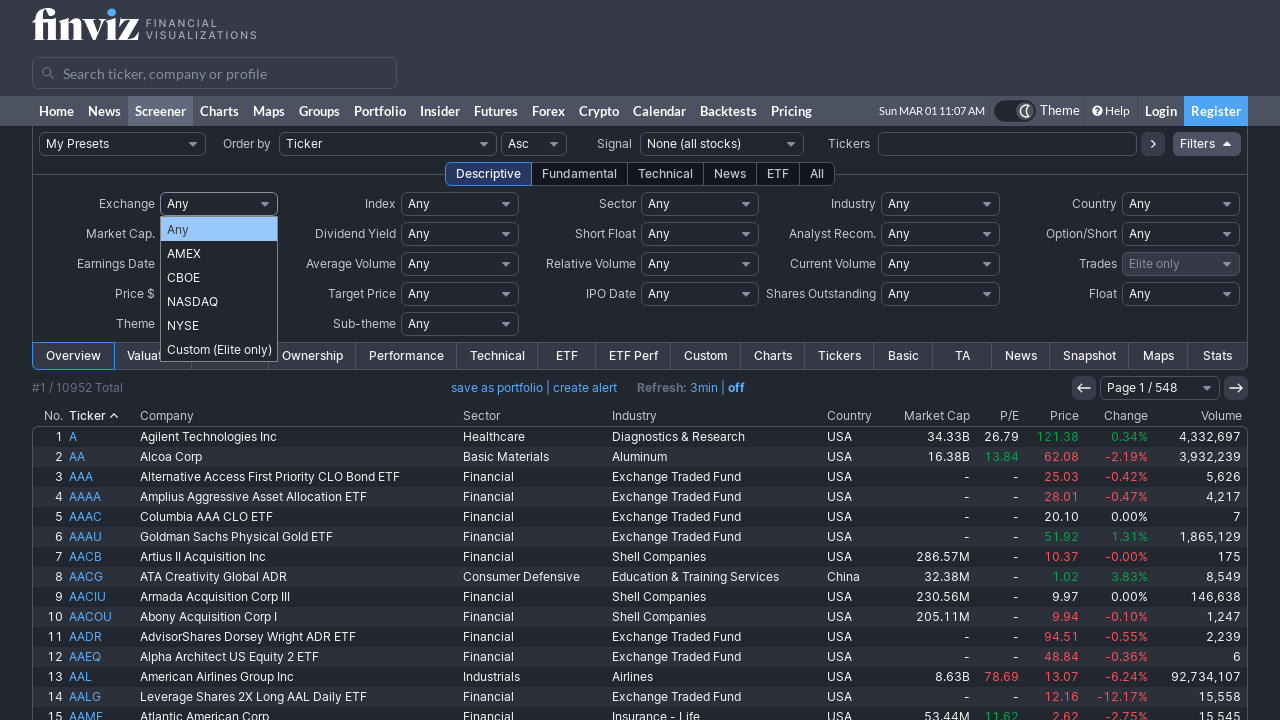